Tests that clicking Clear completed button removes completed items from the list

Starting URL: https://demo.playwright.dev/todomvc

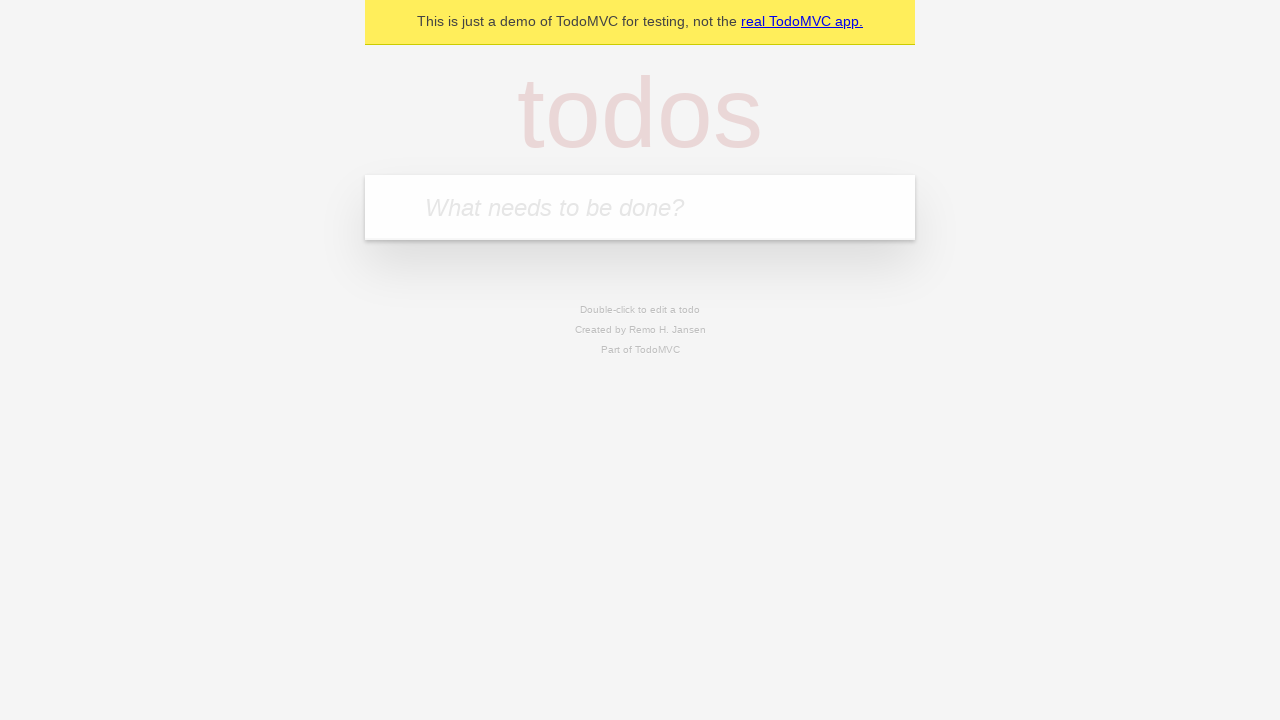

Filled todo input with 'buy some cheese' on internal:attr=[placeholder="What needs to be done?"i]
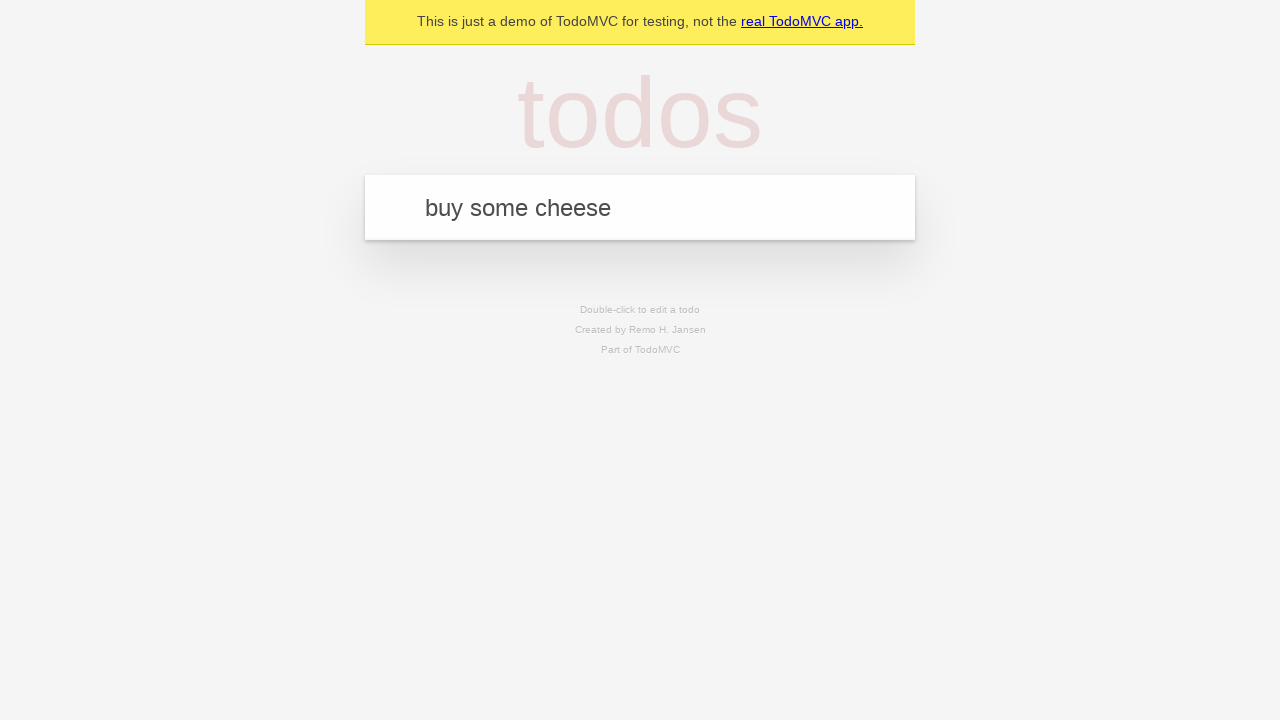

Pressed Enter to add first todo item on internal:attr=[placeholder="What needs to be done?"i]
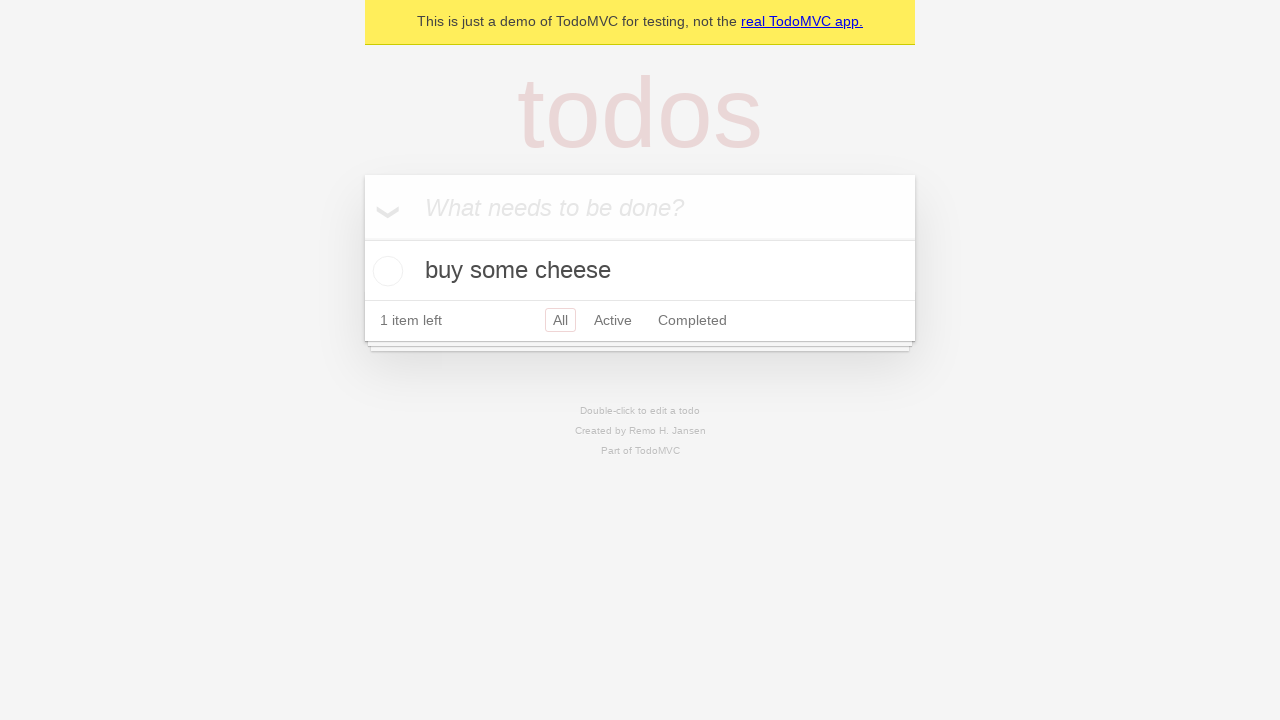

Filled todo input with 'feed the cat' on internal:attr=[placeholder="What needs to be done?"i]
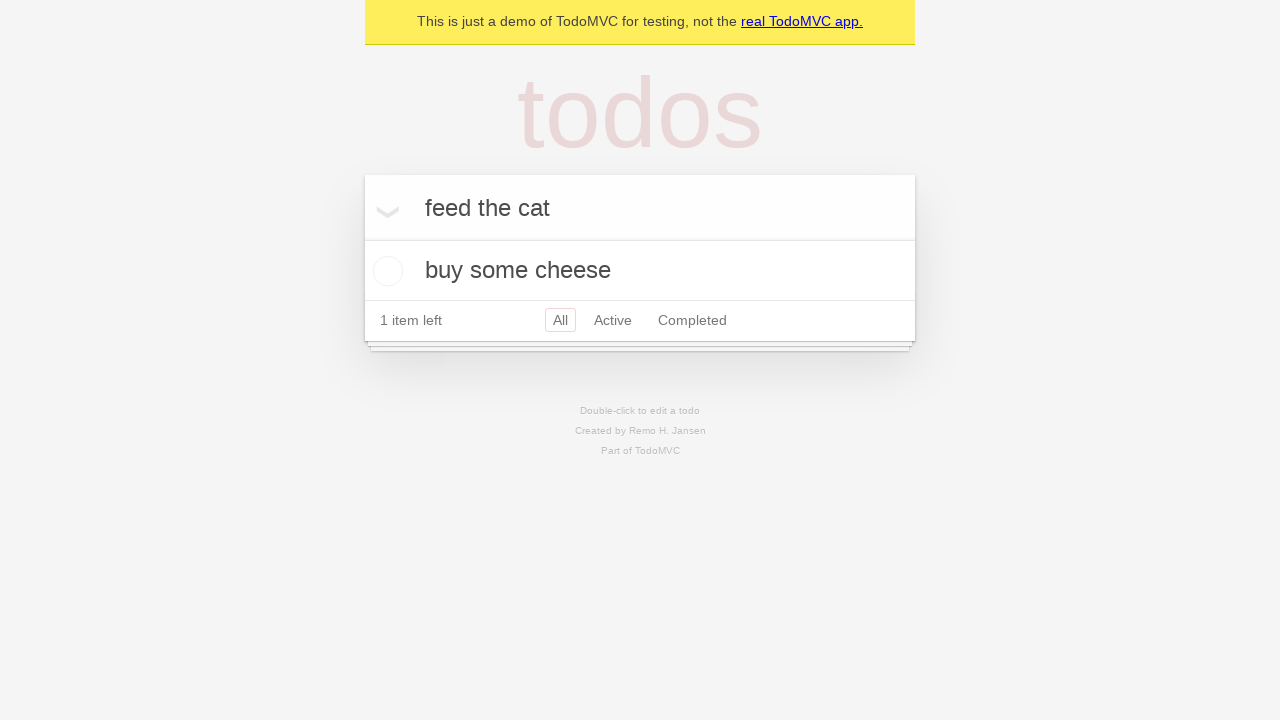

Pressed Enter to add second todo item on internal:attr=[placeholder="What needs to be done?"i]
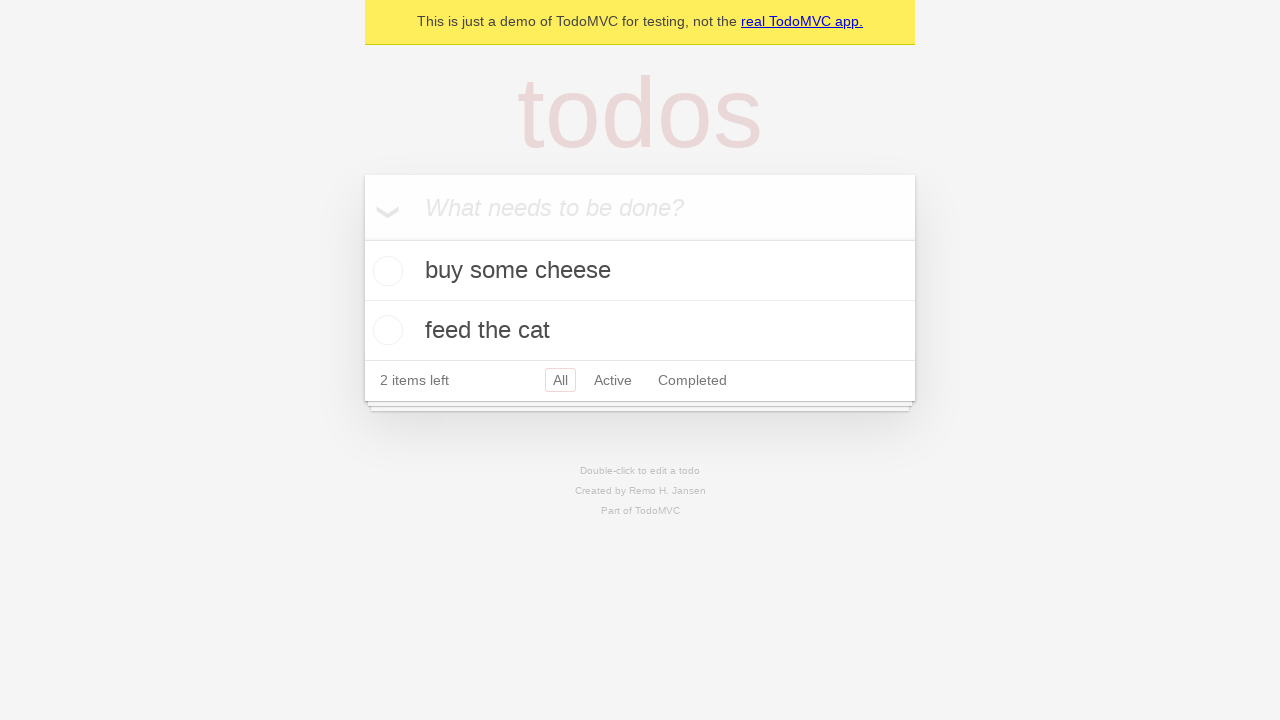

Filled todo input with 'book a doctors appointment' on internal:attr=[placeholder="What needs to be done?"i]
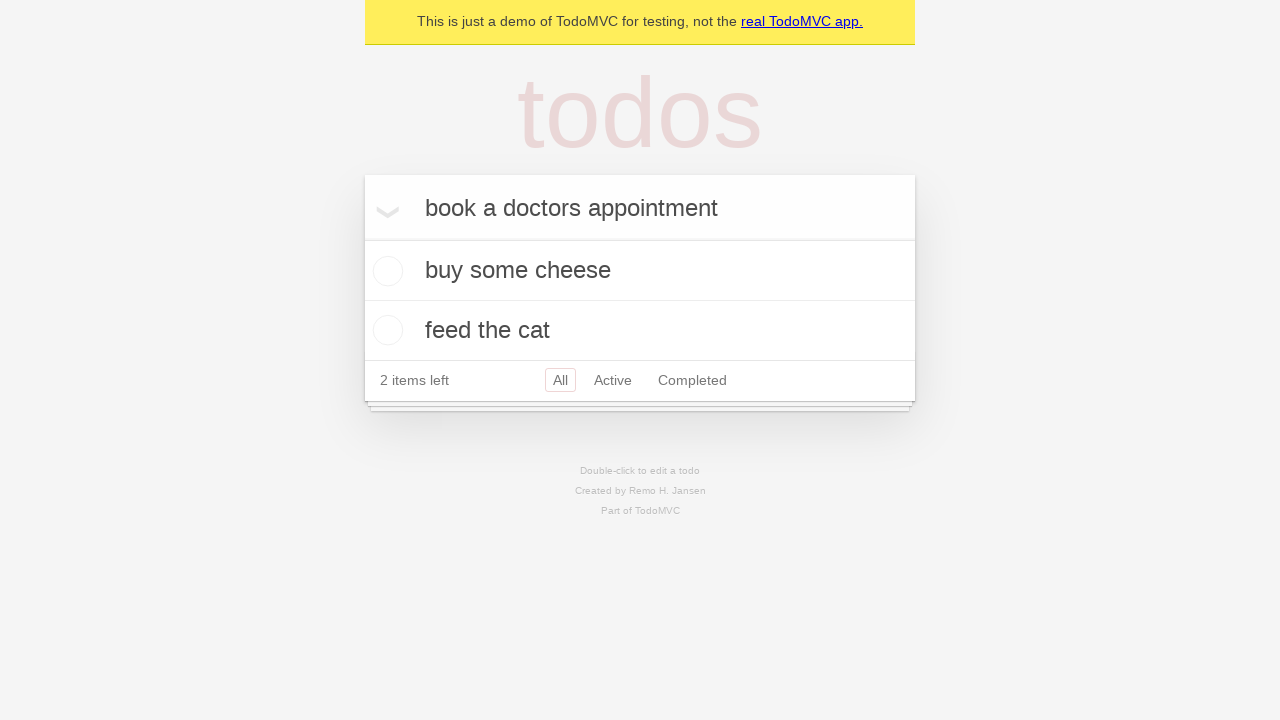

Pressed Enter to add third todo item on internal:attr=[placeholder="What needs to be done?"i]
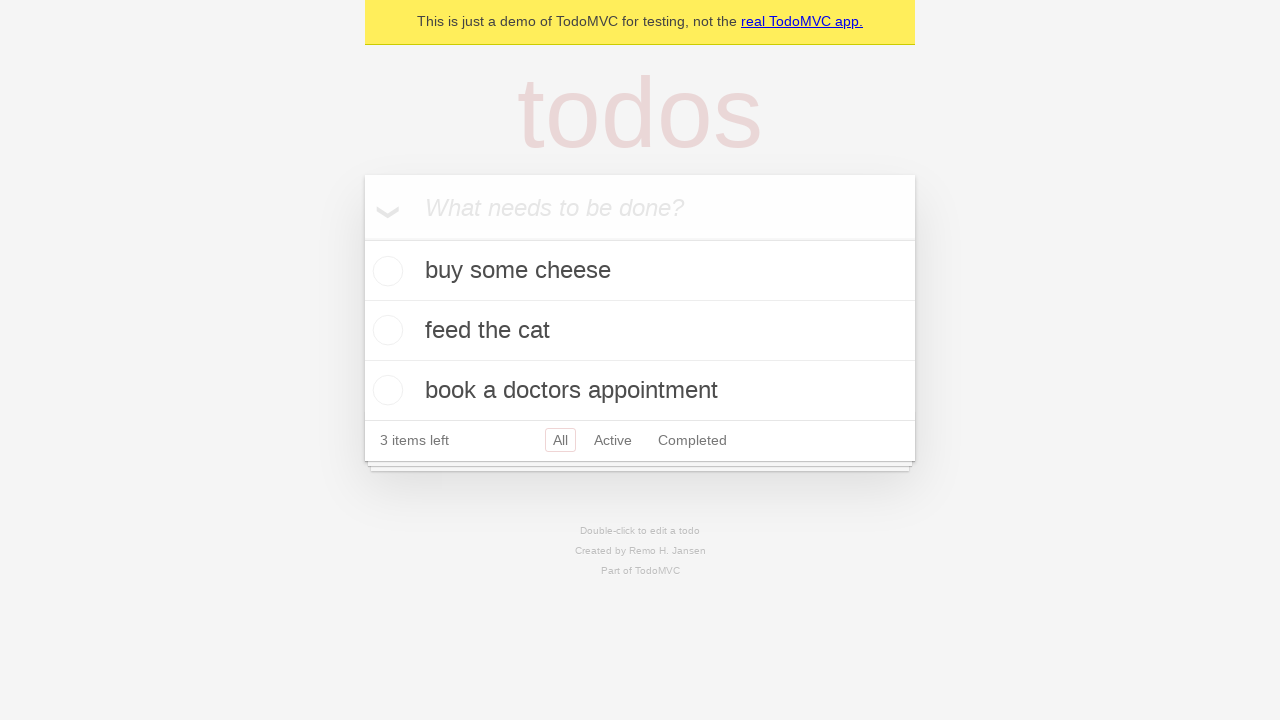

Checked the second todo item 'feed the cat' as completed at (385, 330) on internal:testid=[data-testid="todo-item"s] >> nth=1 >> internal:role=checkbox
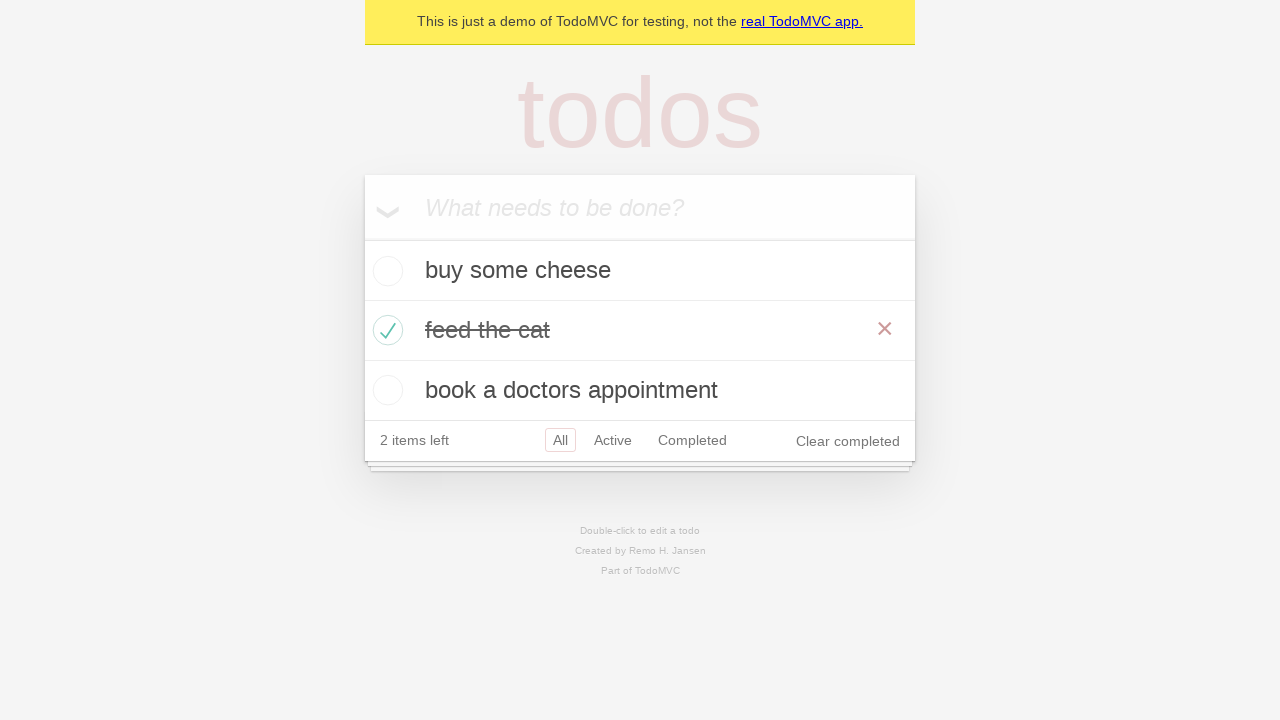

Clicked 'Clear completed' button to remove completed items at (848, 441) on internal:role=button[name="Clear completed"i]
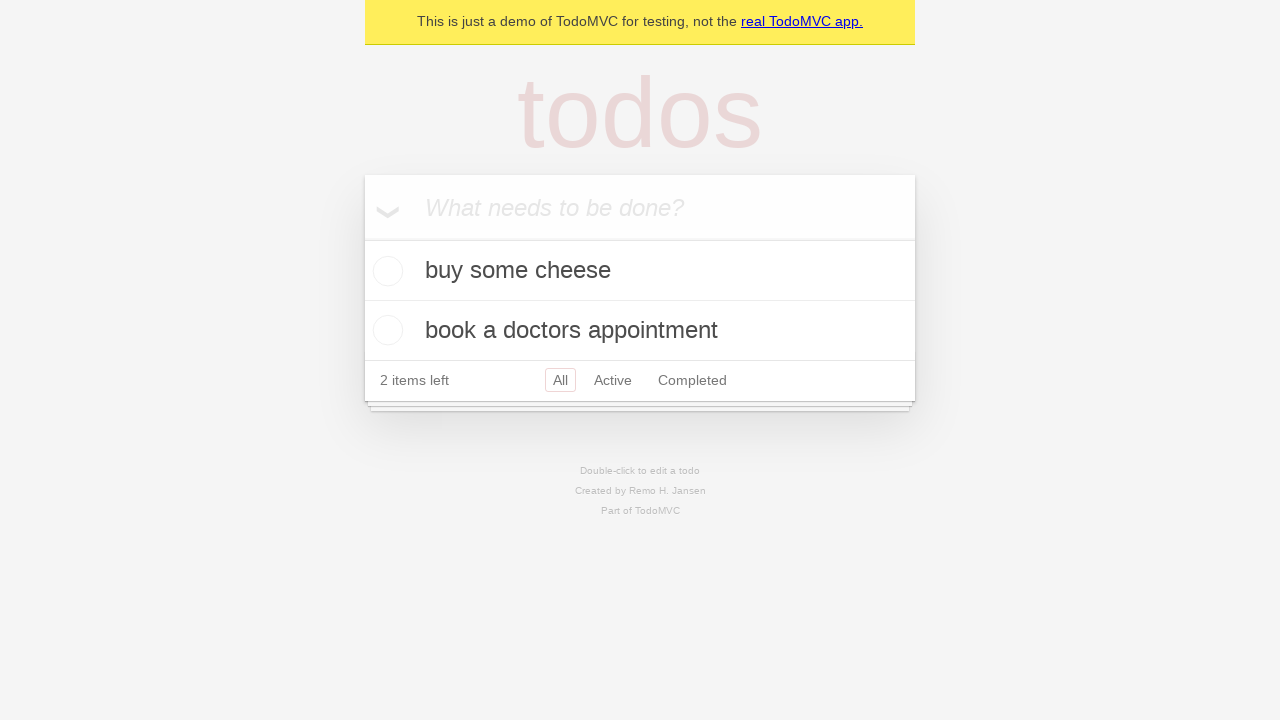

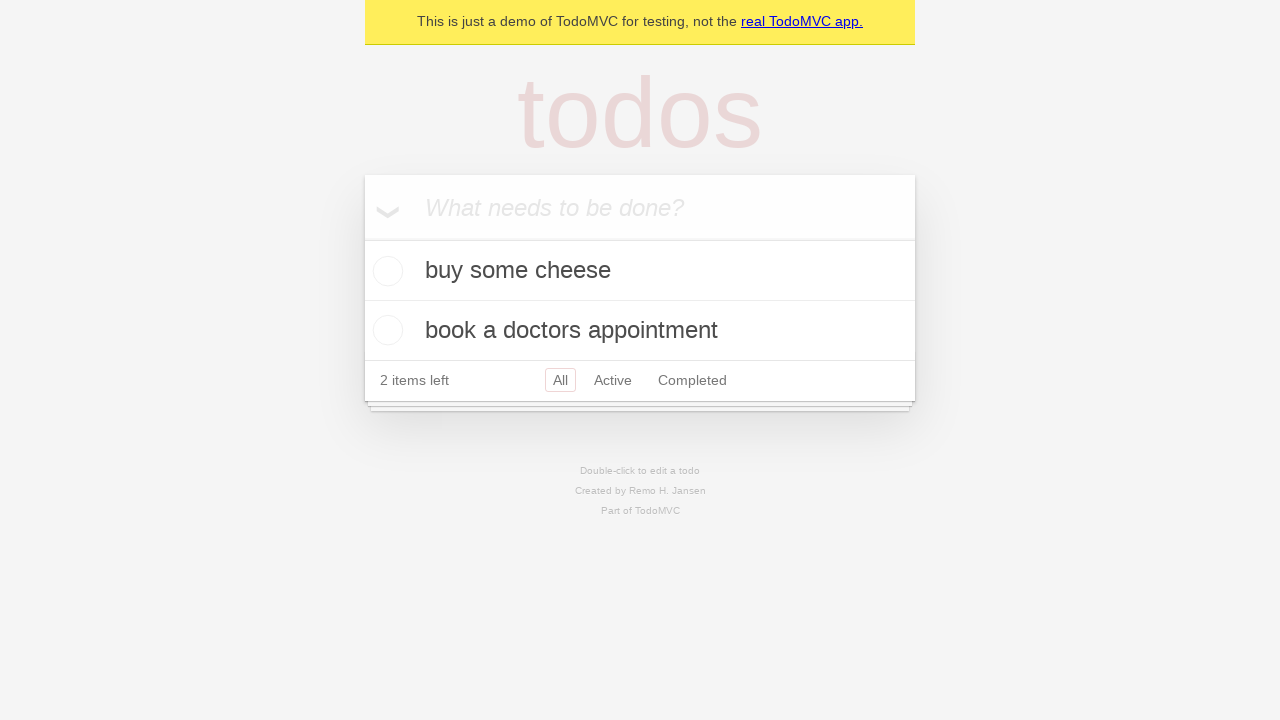